Tests a flight booking flow on BlazeDemo by selecting a destination, choosing a flight, filling in passenger details, and completing the purchase.

Starting URL: https://blazedemo.com/

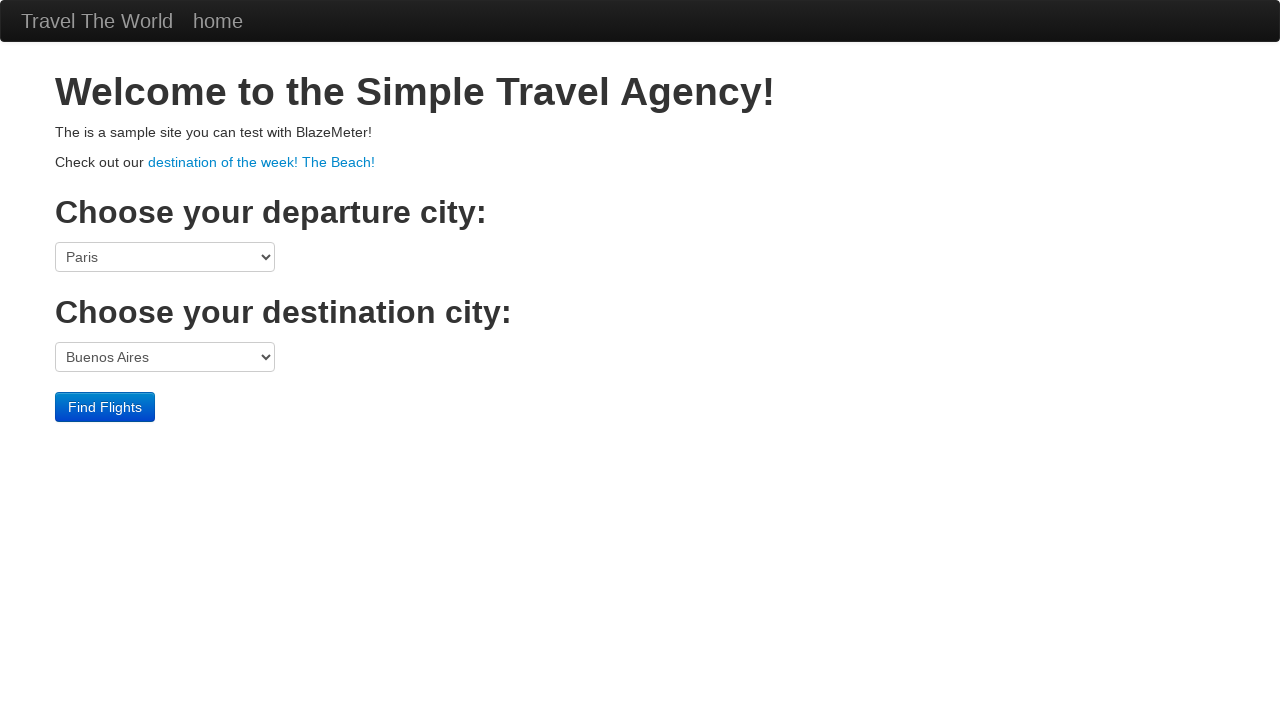

Clicked on destination port dropdown at (165, 357) on select[name='toPort']
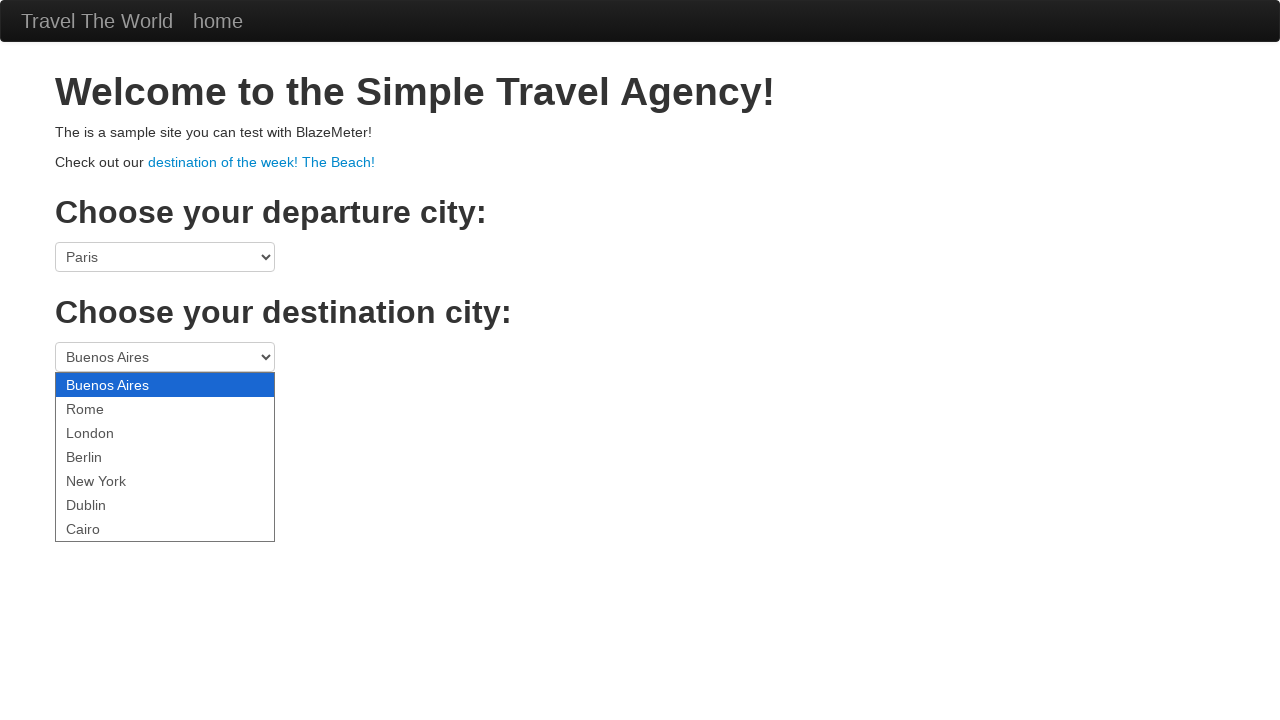

Selected London as destination on select[name='toPort']
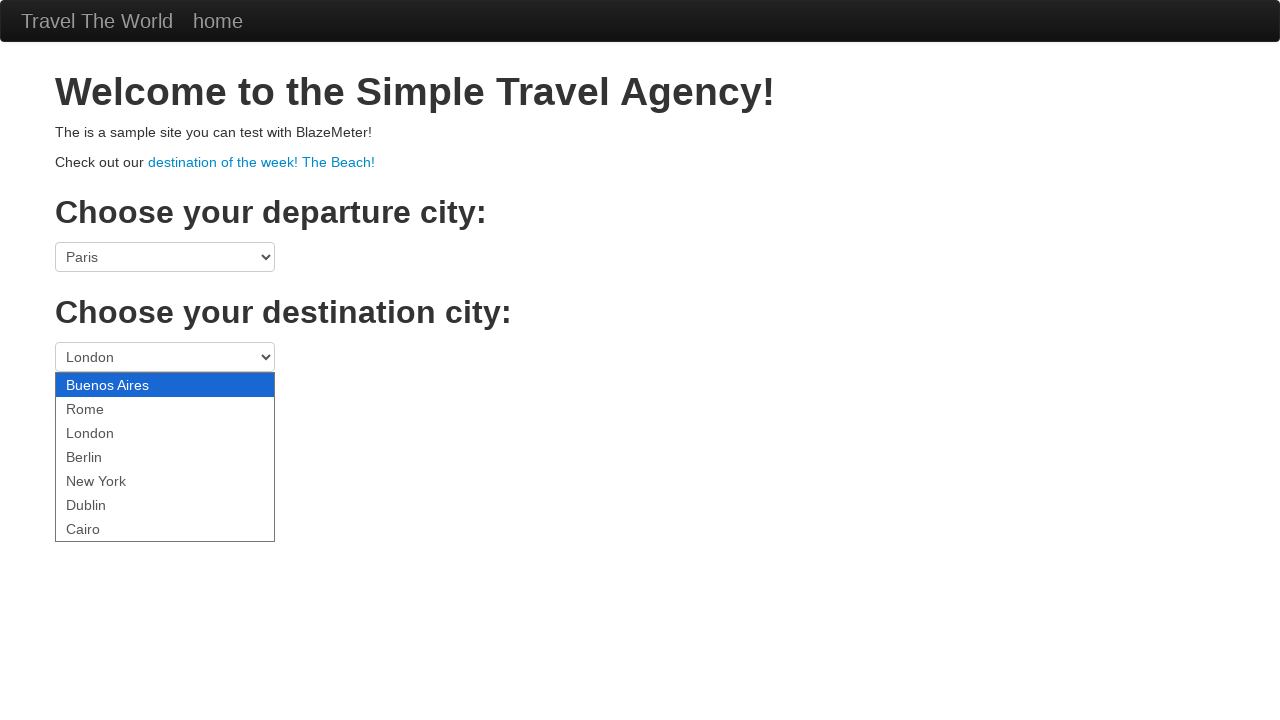

Clicked Find Flights button at (105, 407) on .btn-primary
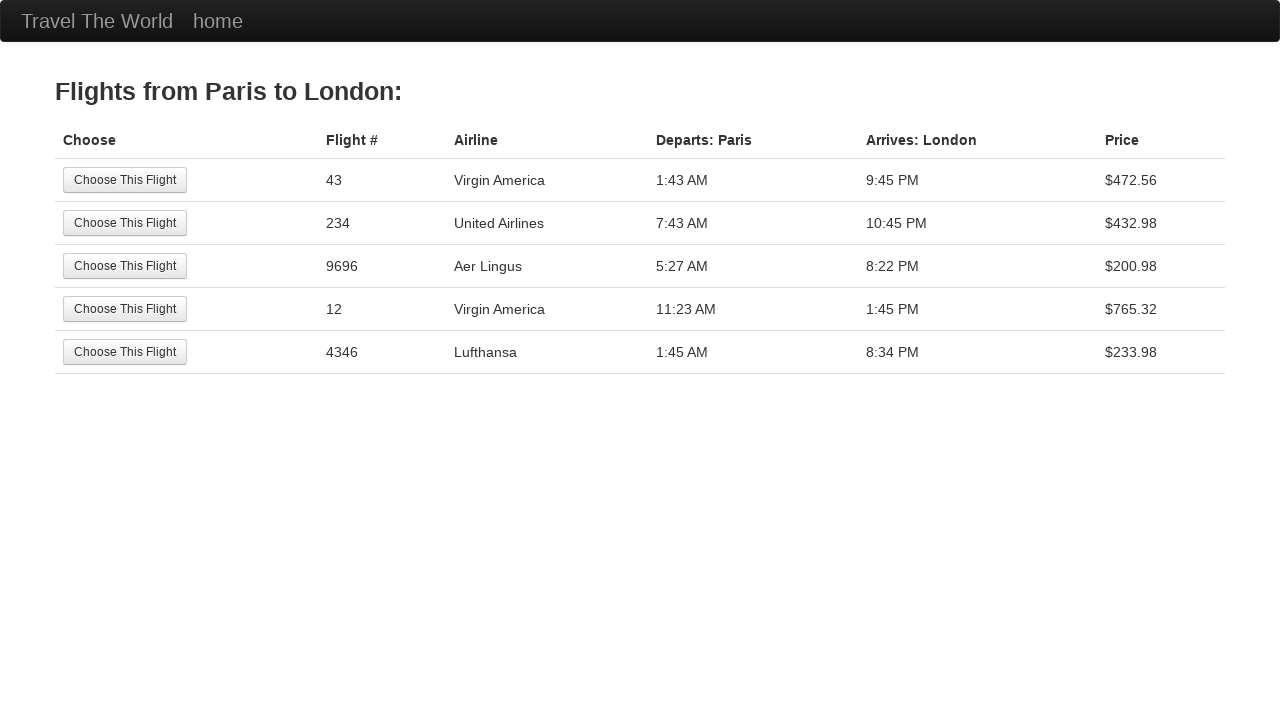

Selected the 5th flight option at (125, 352) on tr:nth-child(5) .btn
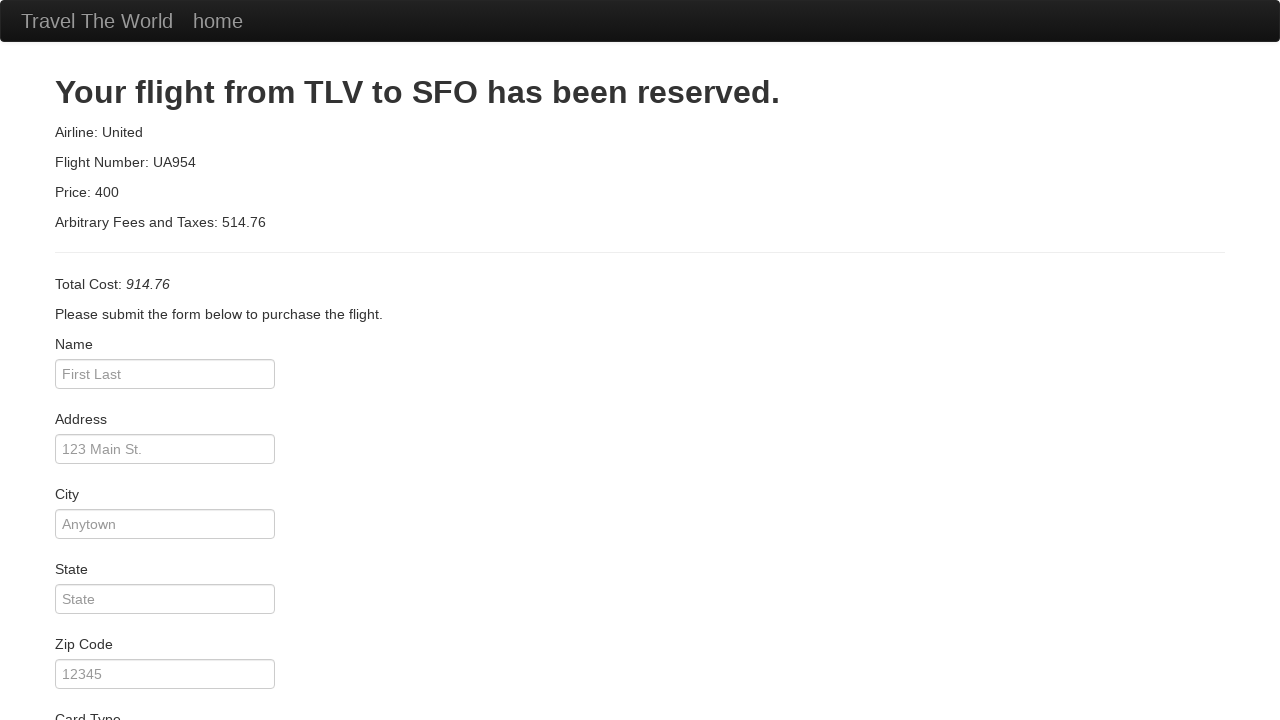

Clicked on passenger name input field at (165, 374) on #inputName
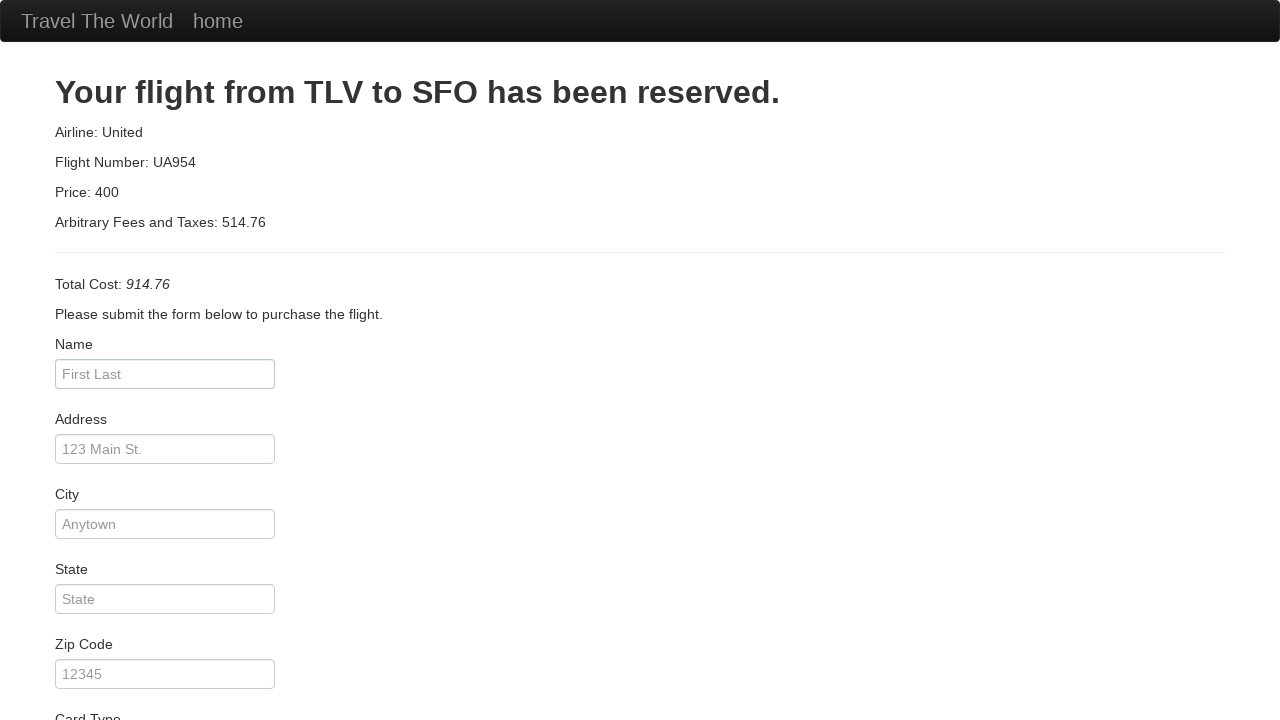

Filled in passenger name: Alexandre Rodrigues on #inputName
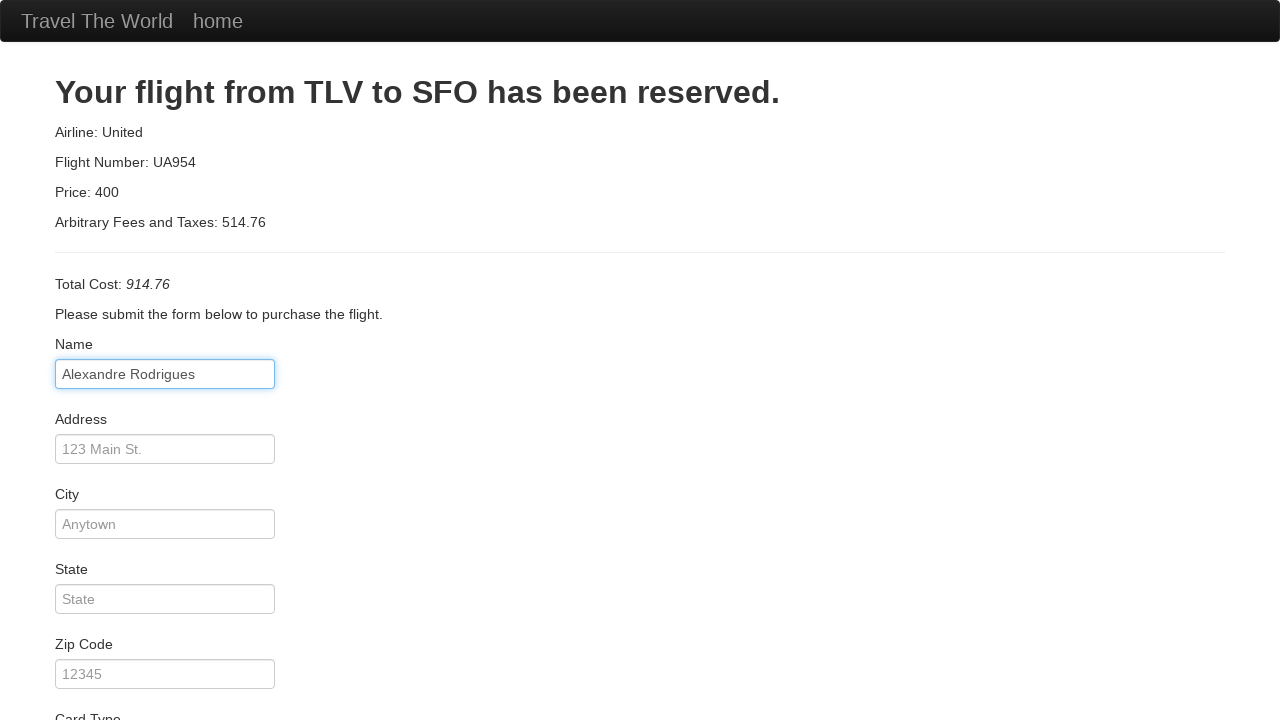

Filled in passenger address on #address
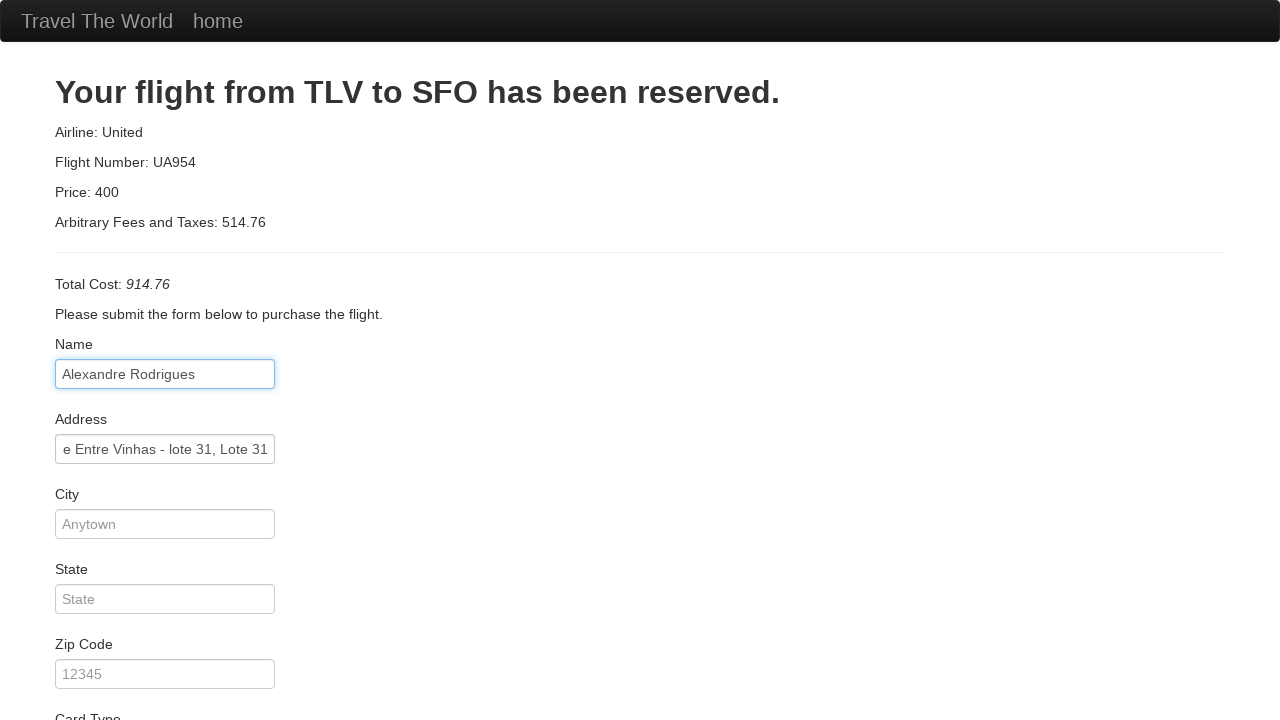

Filled in passenger city on #city
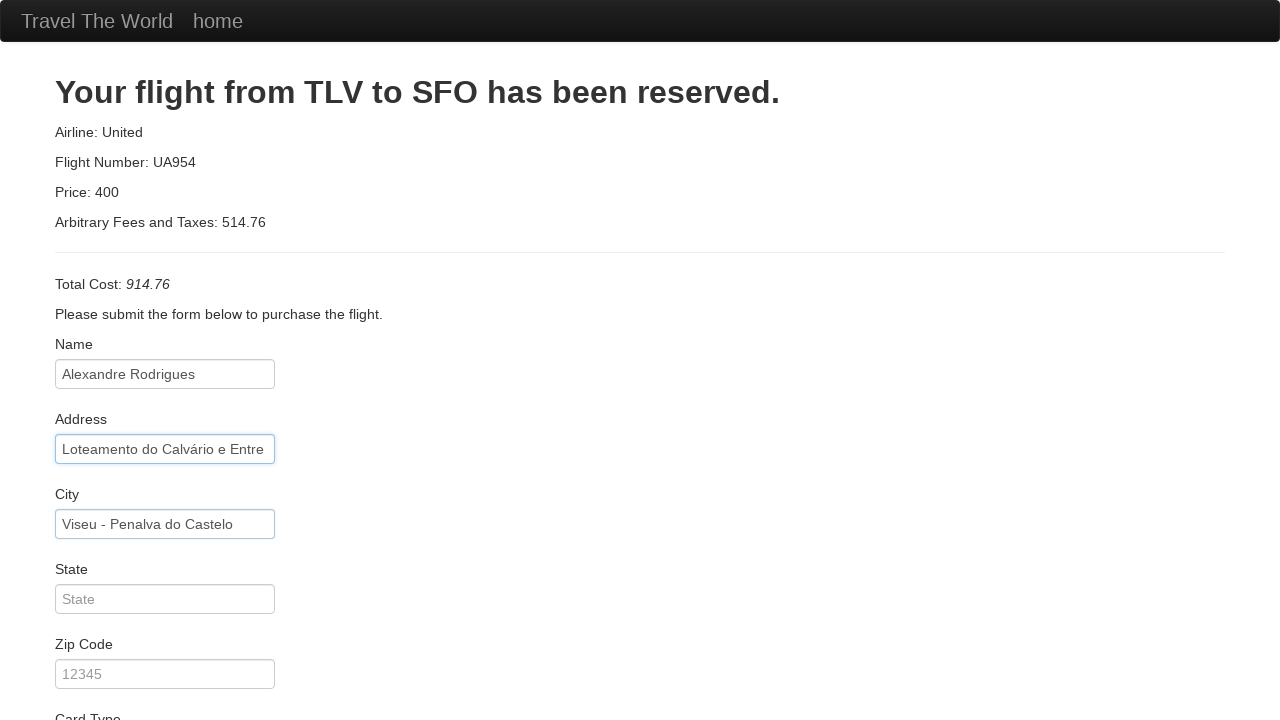

Filled in passenger zip code on #zipCode
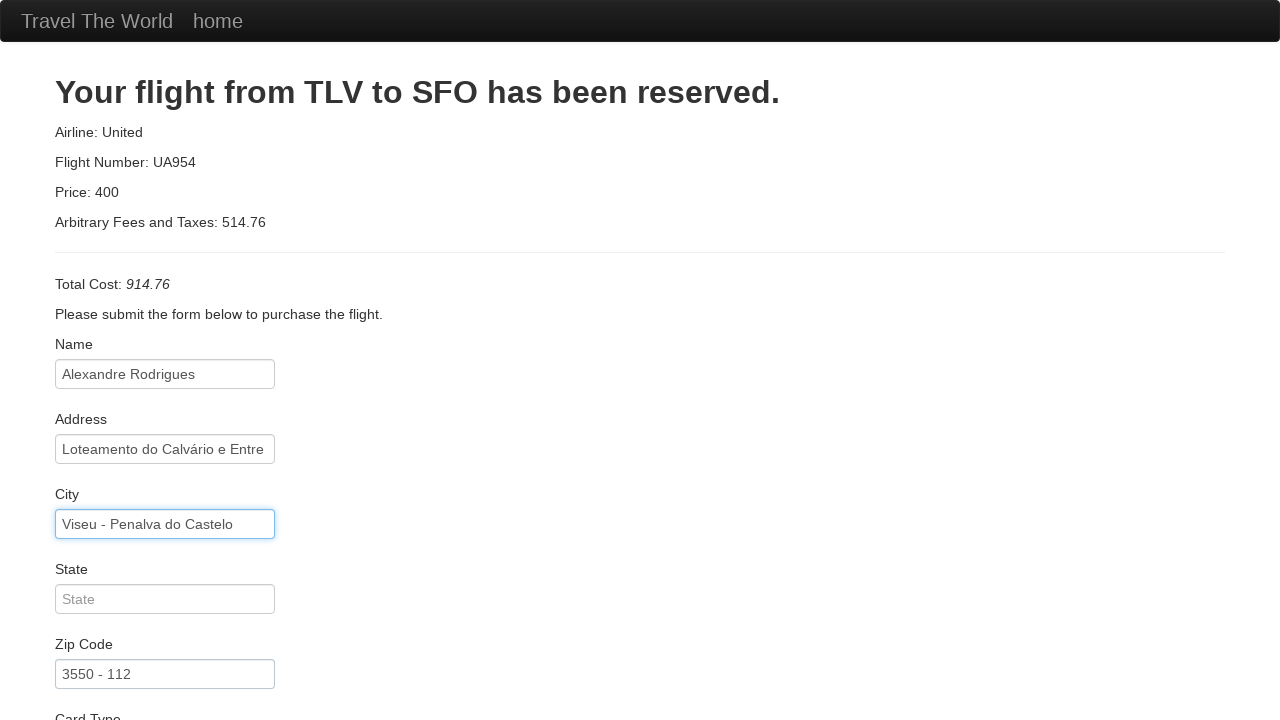

Clicked Purchase Flight button to complete booking at (118, 685) on .btn-primary
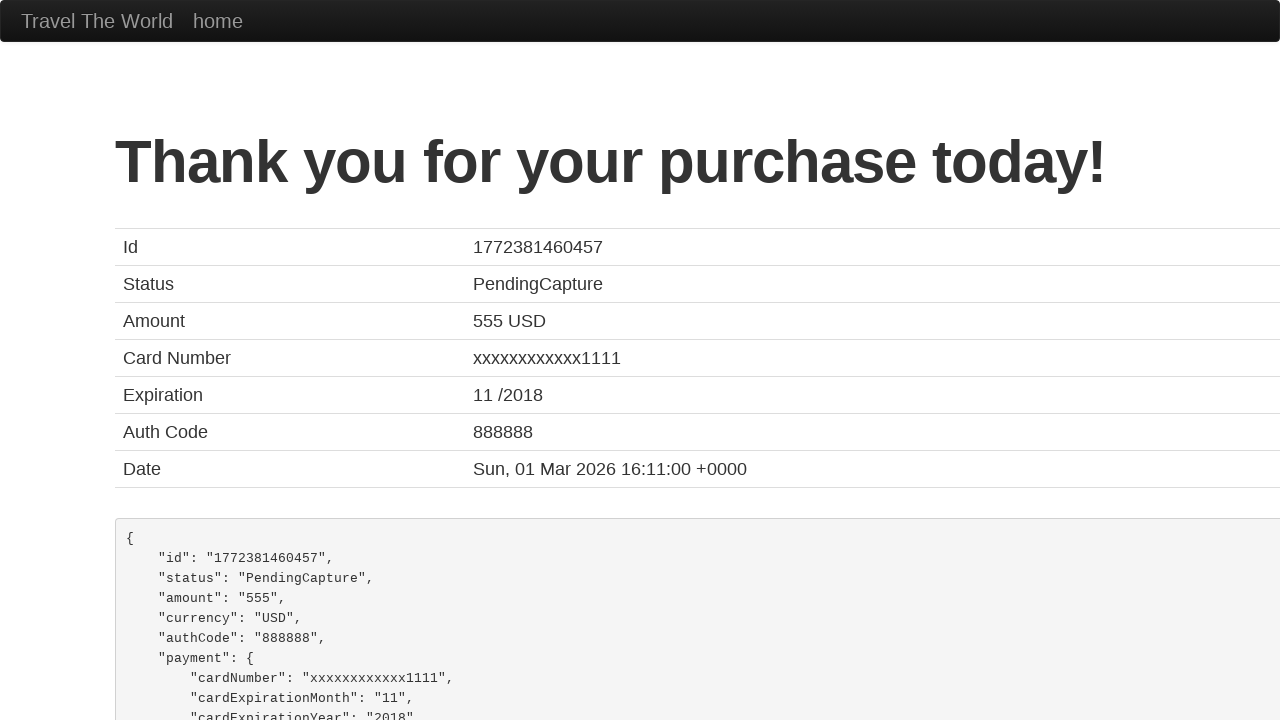

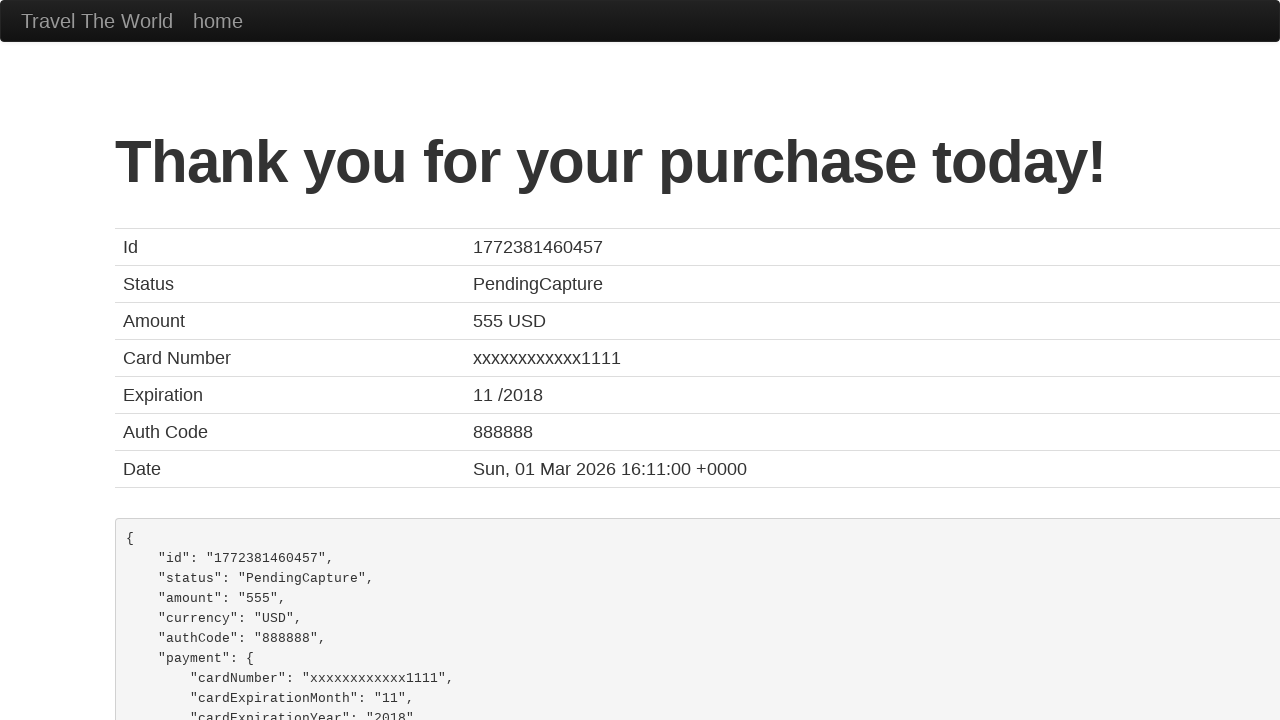